Tests the confirm alert by clicking the confirm button and dismissing the dialog, then verifying the cancel result message

Starting URL: https://demoqa.com/alerts

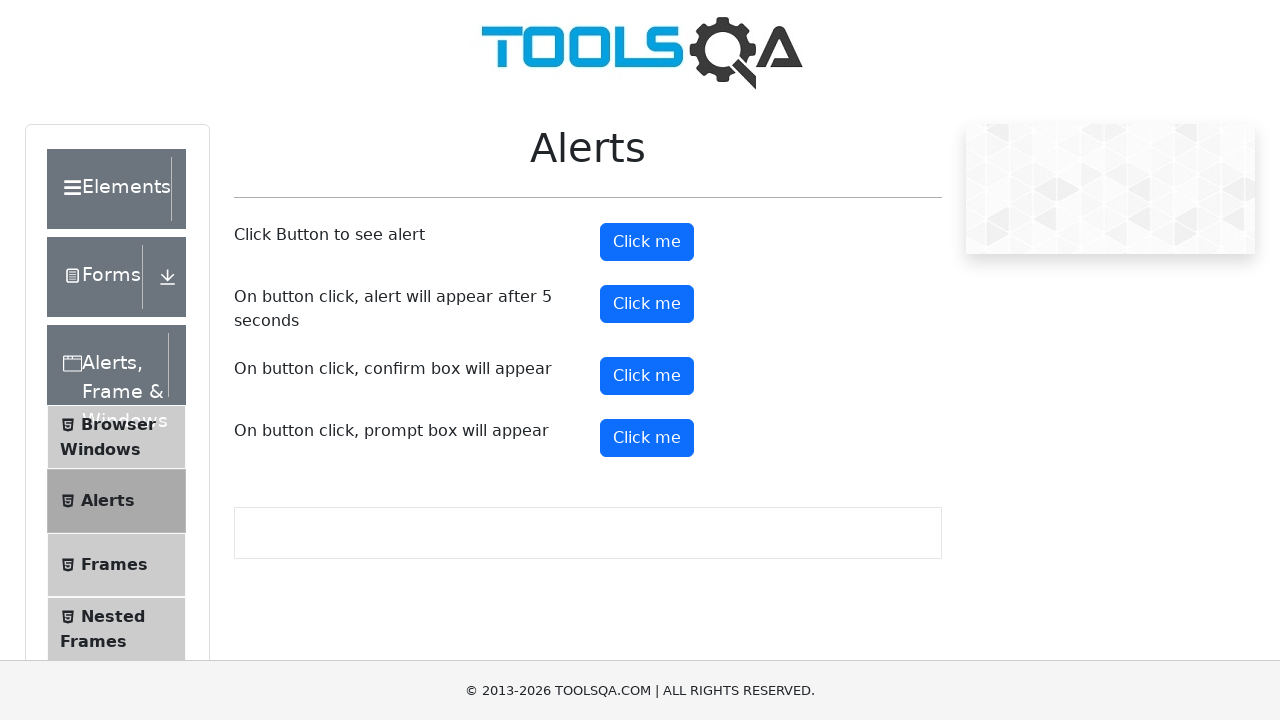

Set up dialog handler to dismiss the confirm alert
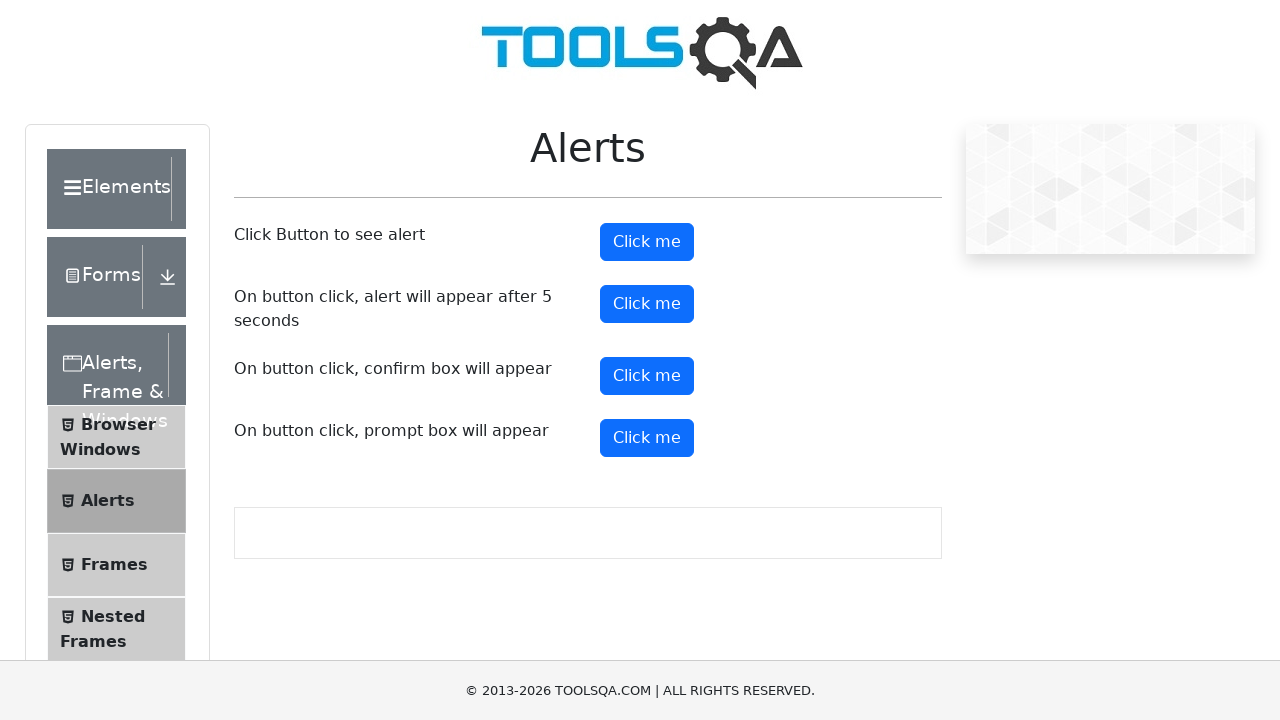

Clicked the confirm button to trigger the alert at (647, 376) on #confirmButton
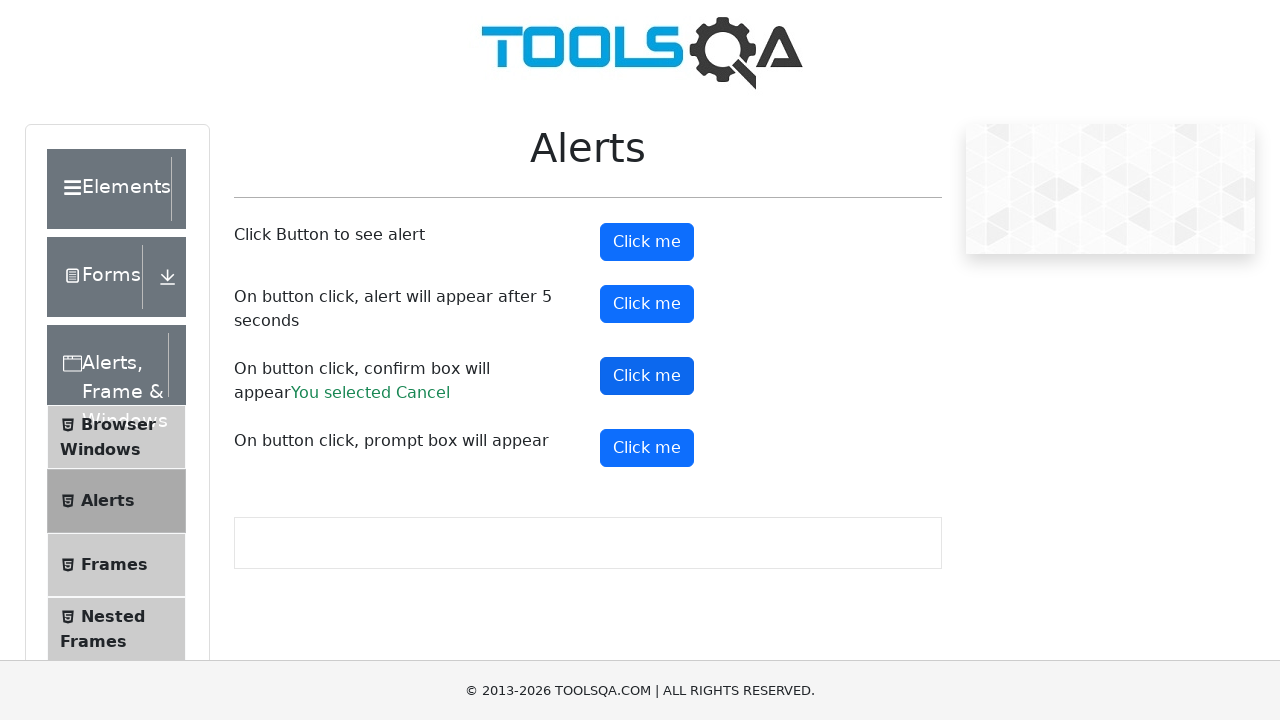

Confirmed that the cancel result message is displayed
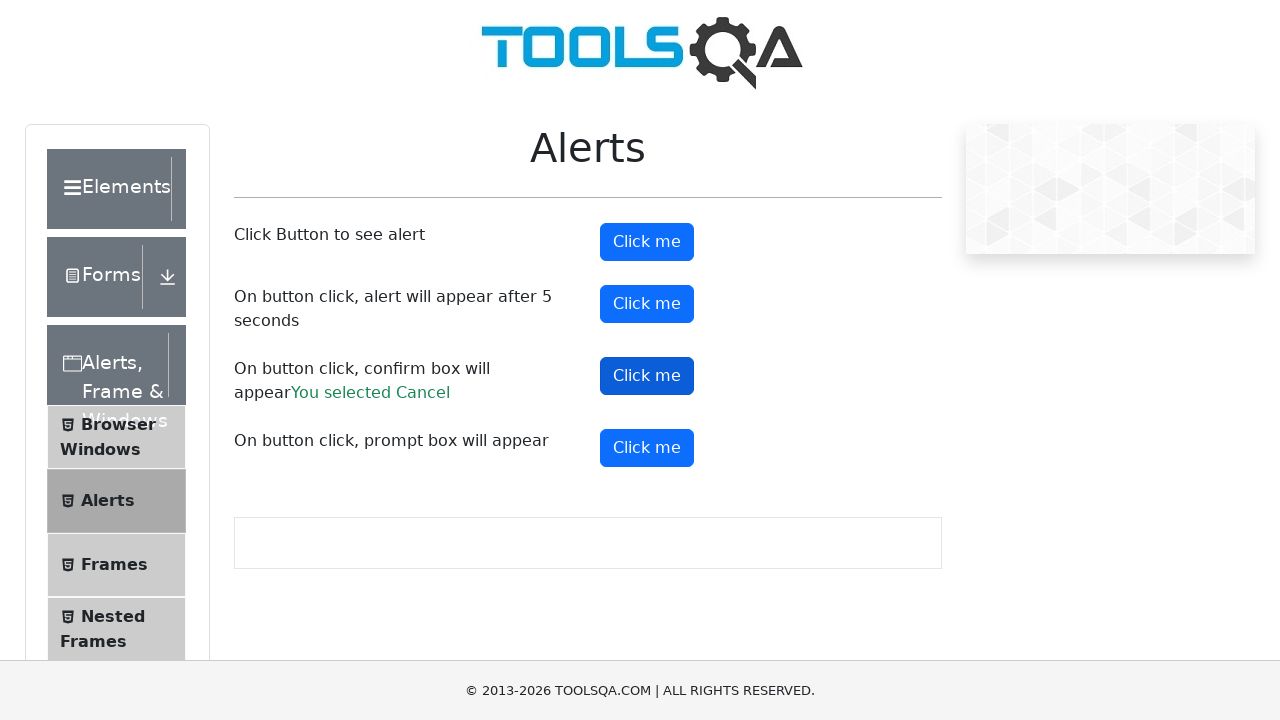

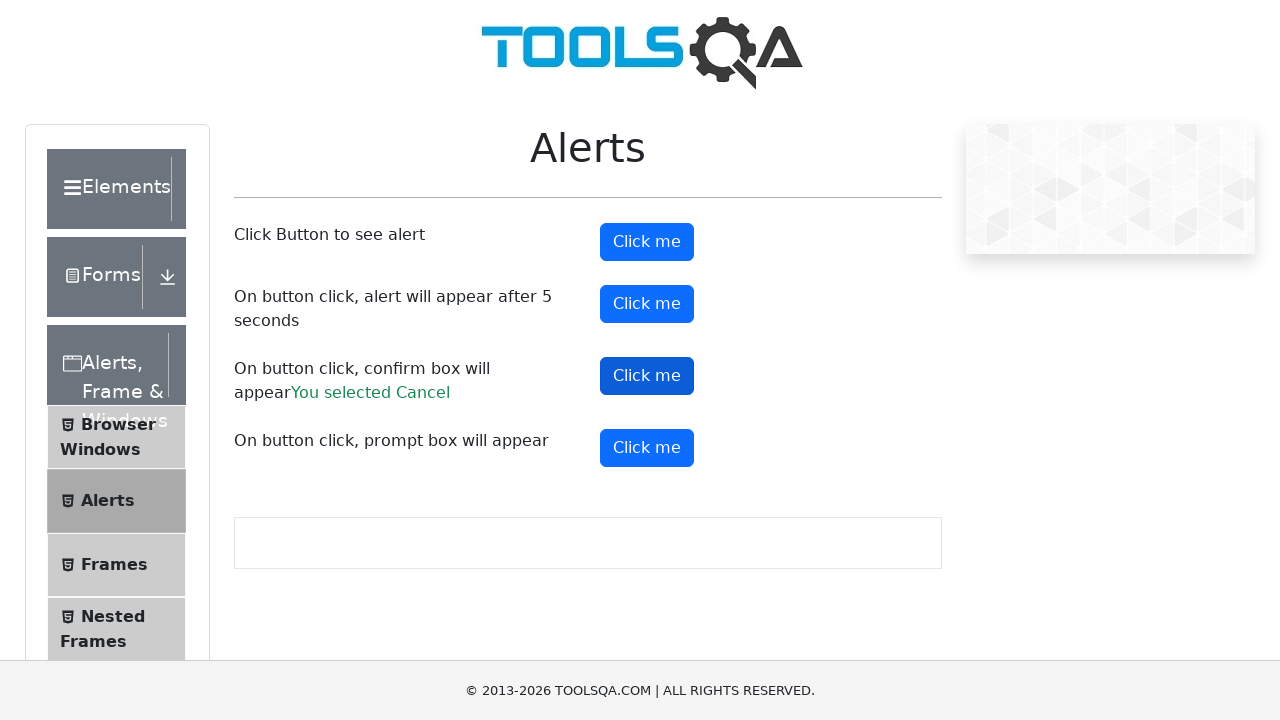